Tests the alumni search functionality by filling out a filter form with first name, last name, games, contingent, participant type, and sport fields, then submitting the search to find matching alumni records.

Starting URL: https://cgc.gems.pro/AlumCgc/Alumni/FindAlumni_List.aspx?SiteMapTreeExpanded=cf477dd3-6fe7-4299-a66d-96a49c86ab9d&SetLanguage=en-CA

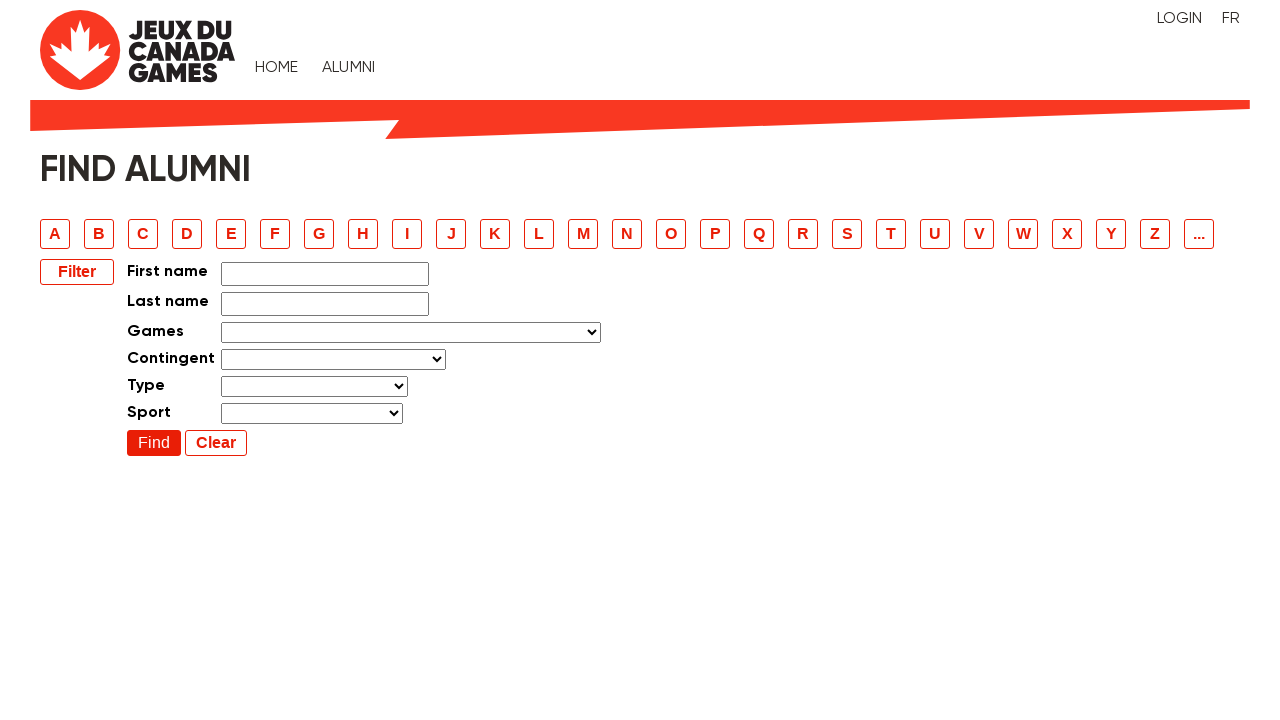

Filled first name field with 'SIDNEY' on input[name='ctl00$ContentPlaceHolder1$txtFirstName']
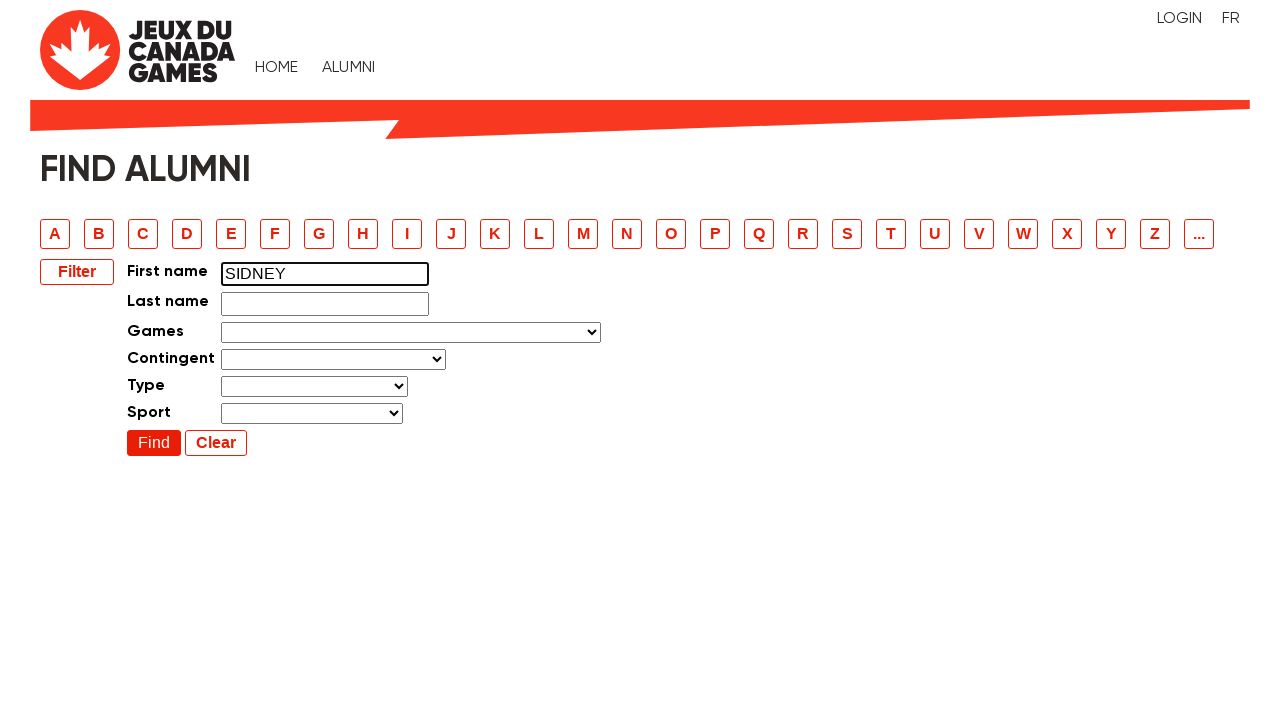

Filled last name field with 'MCGILL' on input[name='ctl00$ContentPlaceHolder1$txtLastName']
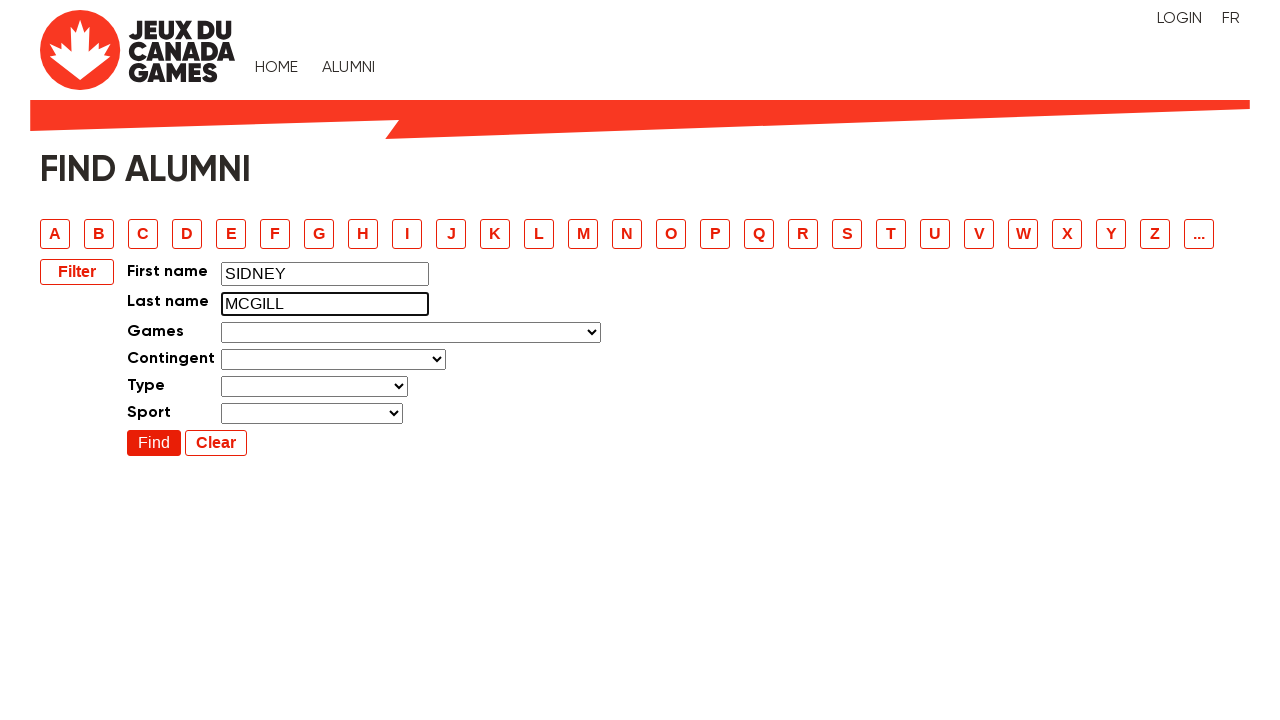

Selected '2017 Canada Summer Games' from games dropdown on #ctl00_ContentPlaceHolder1_selSetOfGames
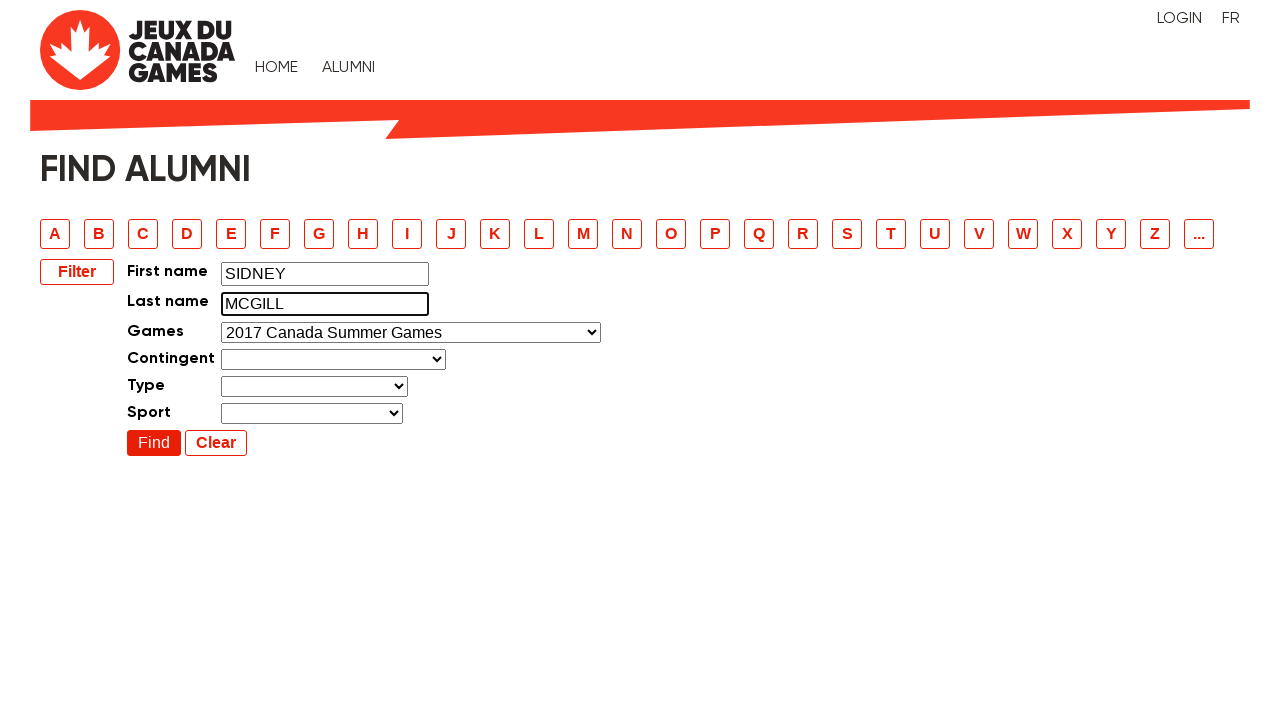

Selected 'Alberta' from contingent dropdown on #ctl00_ContentPlaceHolder1_selContingent
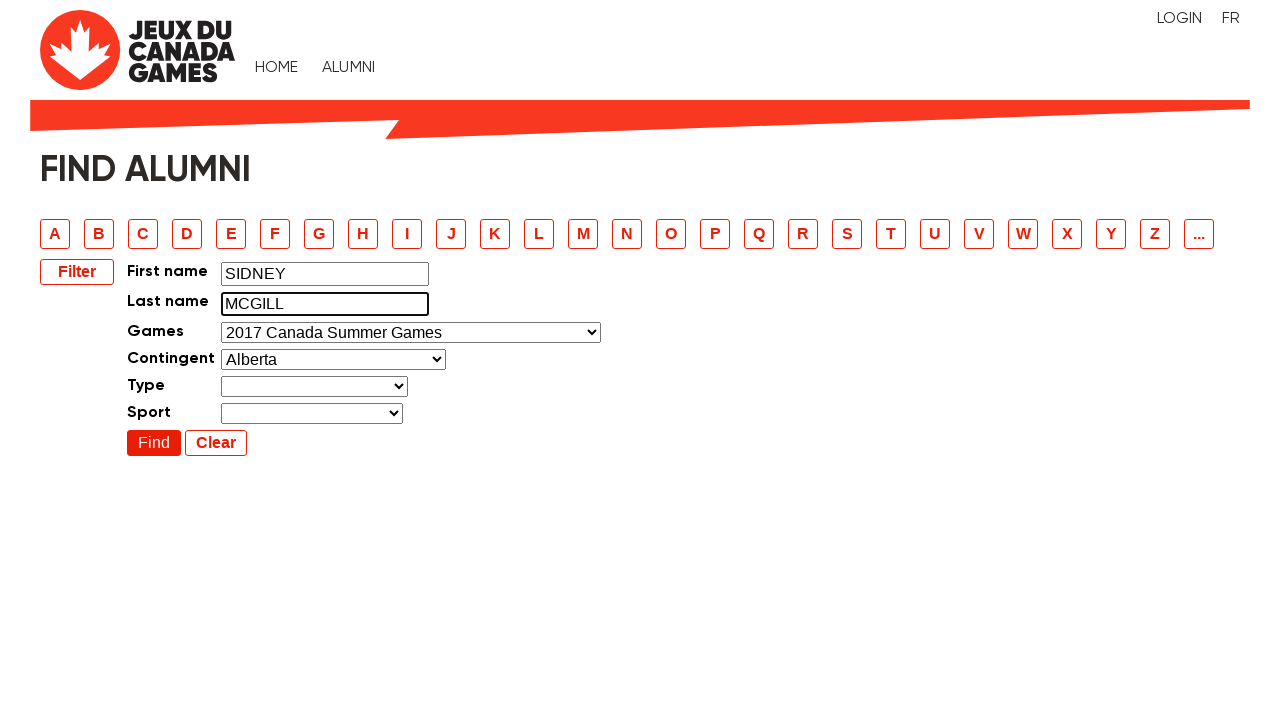

Selected 'Athlete' from participant type dropdown on #ctl00_ContentPlaceHolder1_selParticipantType
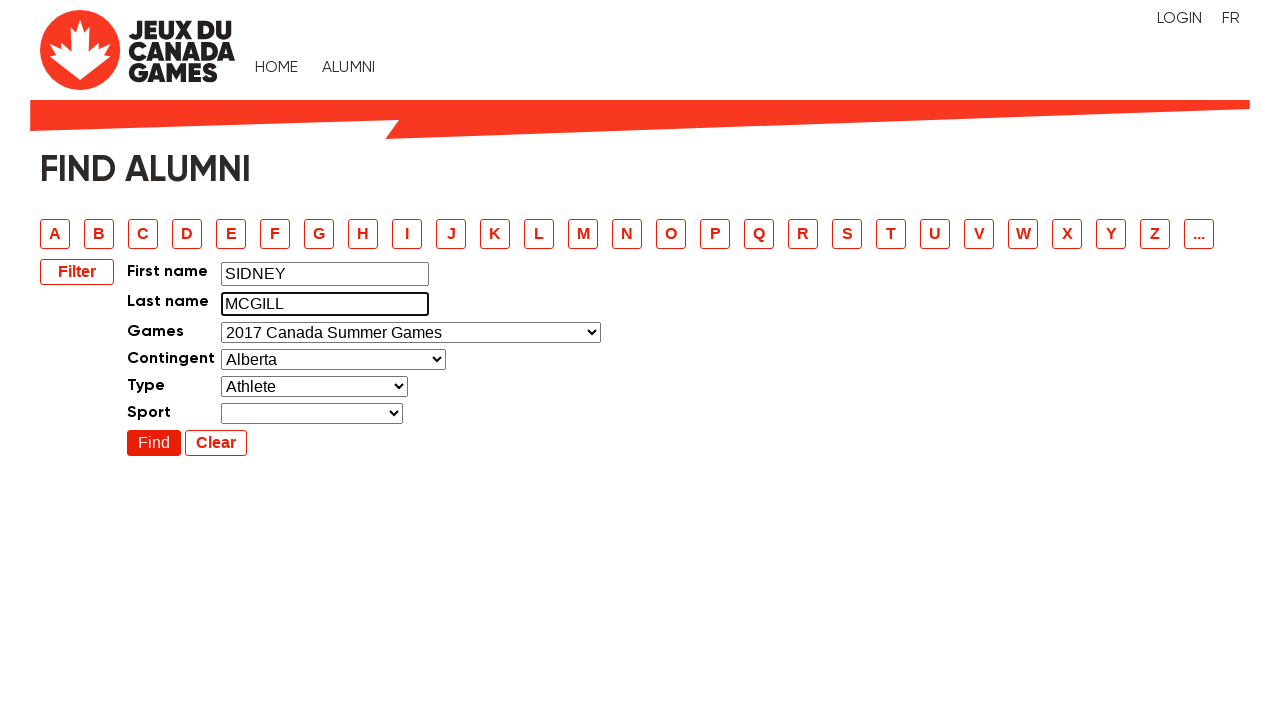

Selected 'Cycling' from sport dropdown on #ctl00_ContentPlaceHolder1_selSport
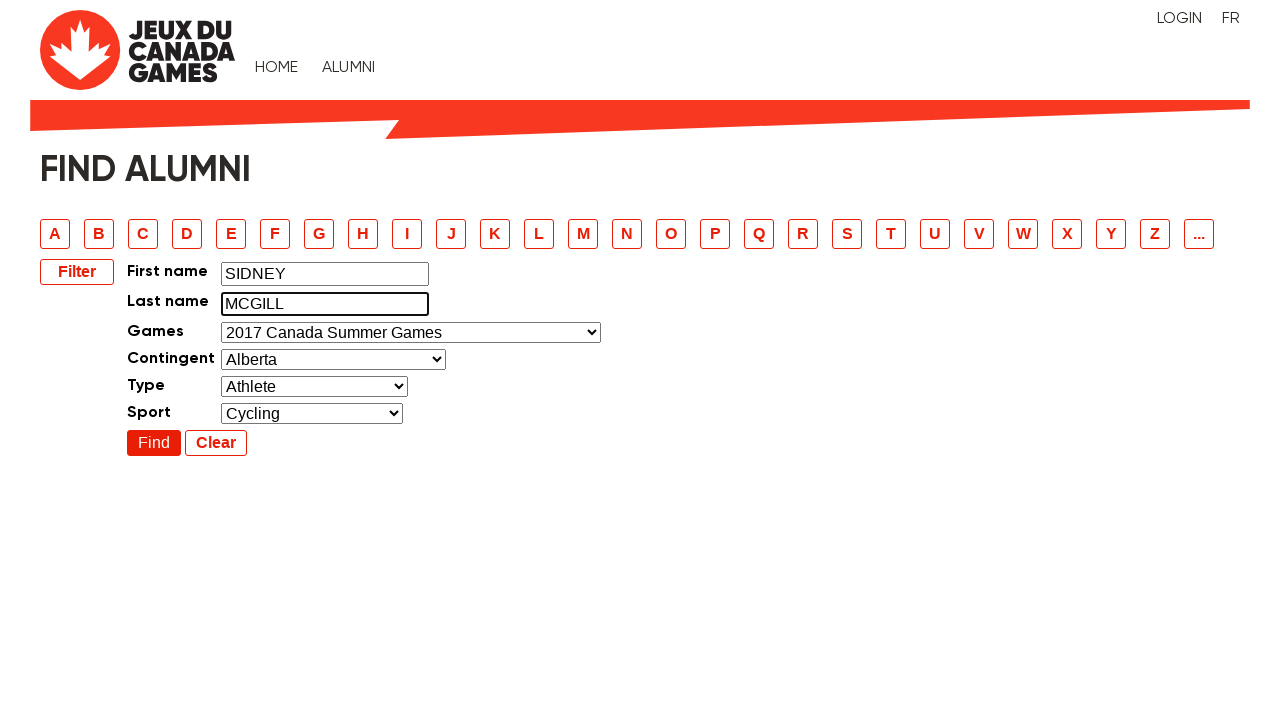

Pressed Enter to submit alumni search on input[name='ctl00$ContentPlaceHolder1$btnFind']
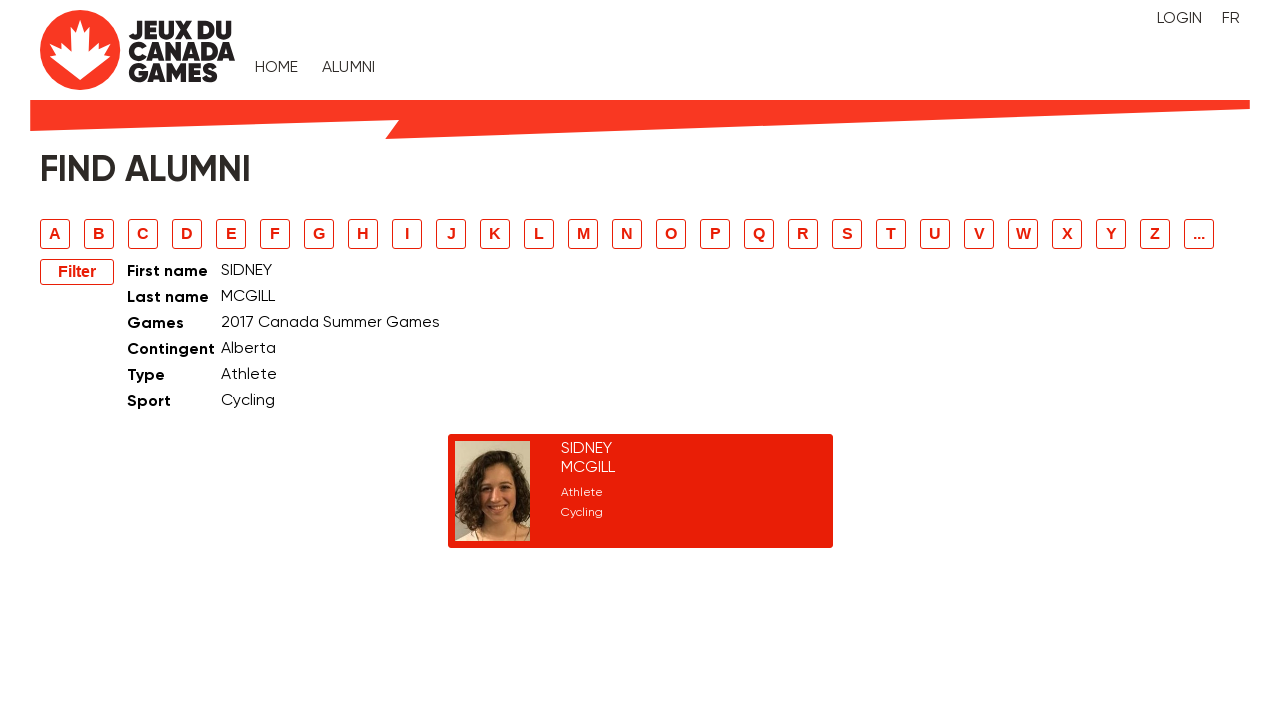

Waited for search results to load
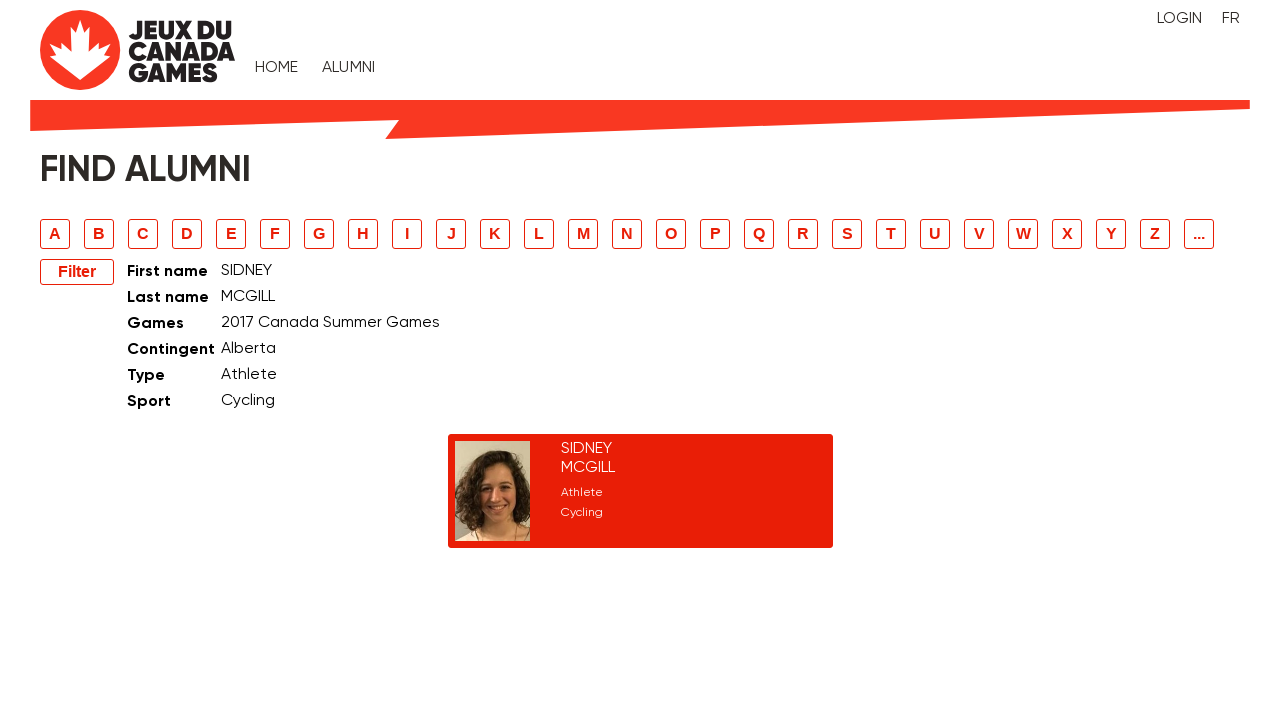

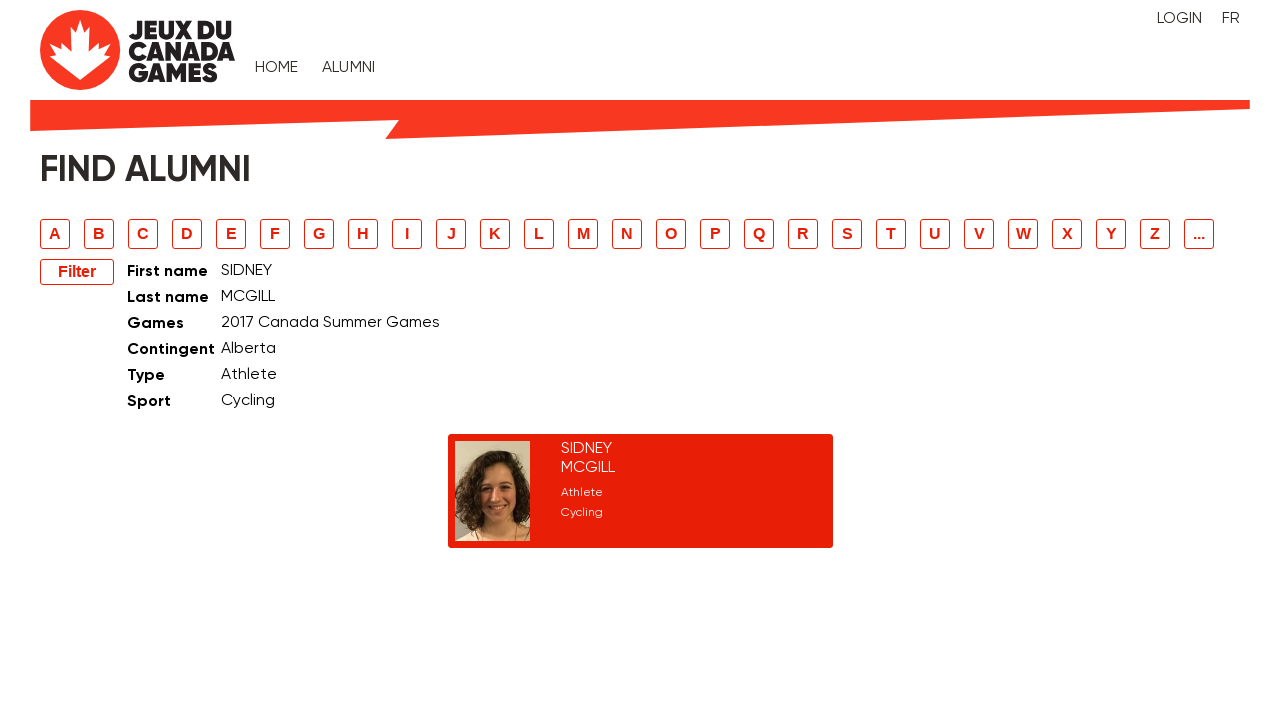